Tests page navigation with explicit wait for element invisibility and retrieves the current URL and page title

Starting URL: https://futurefocusededucation.org/x3-internship/

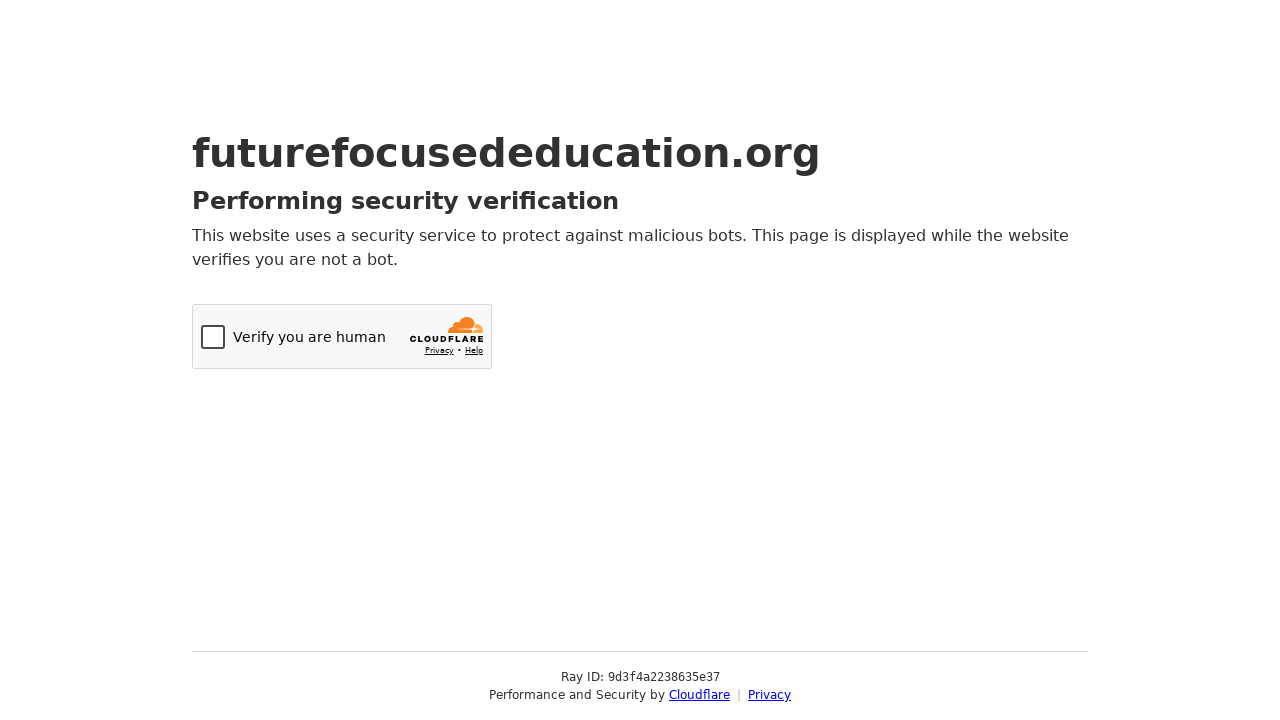

Navigated to https://futurefocusededucation.org/x3-internship/
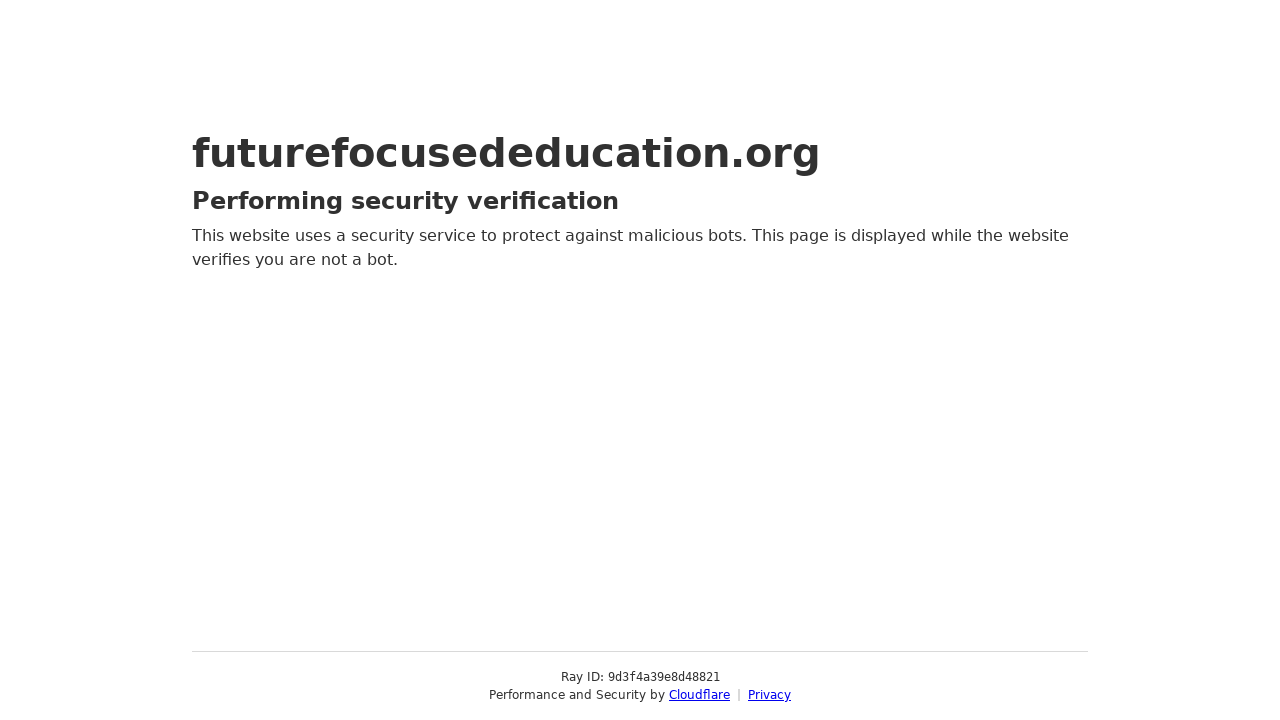

Element with URL text became invisible
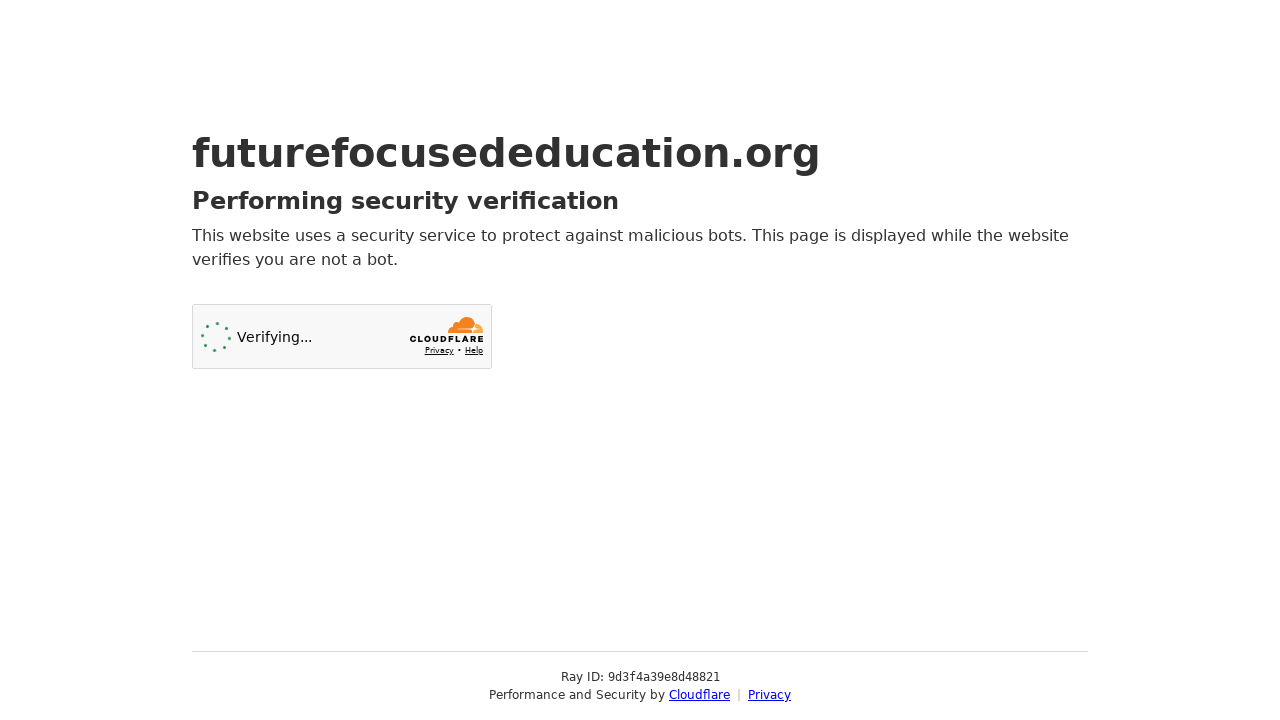

Retrieved current URL
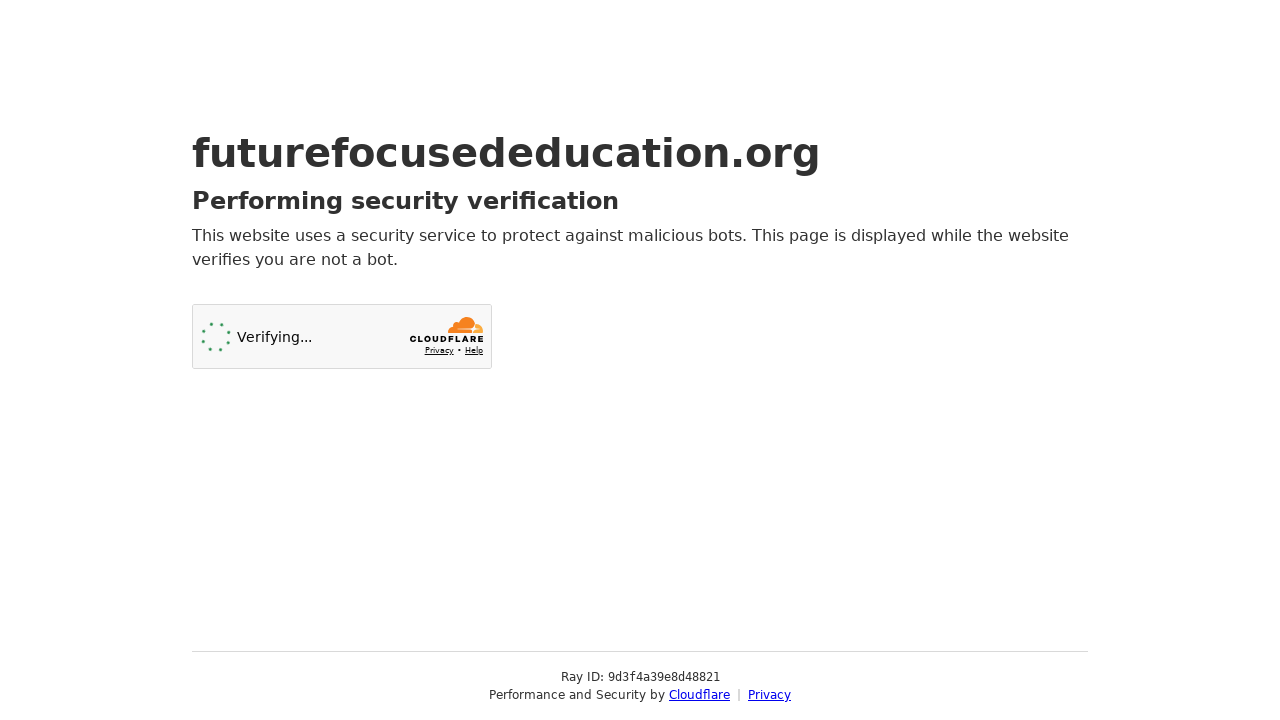

Retrieved page title
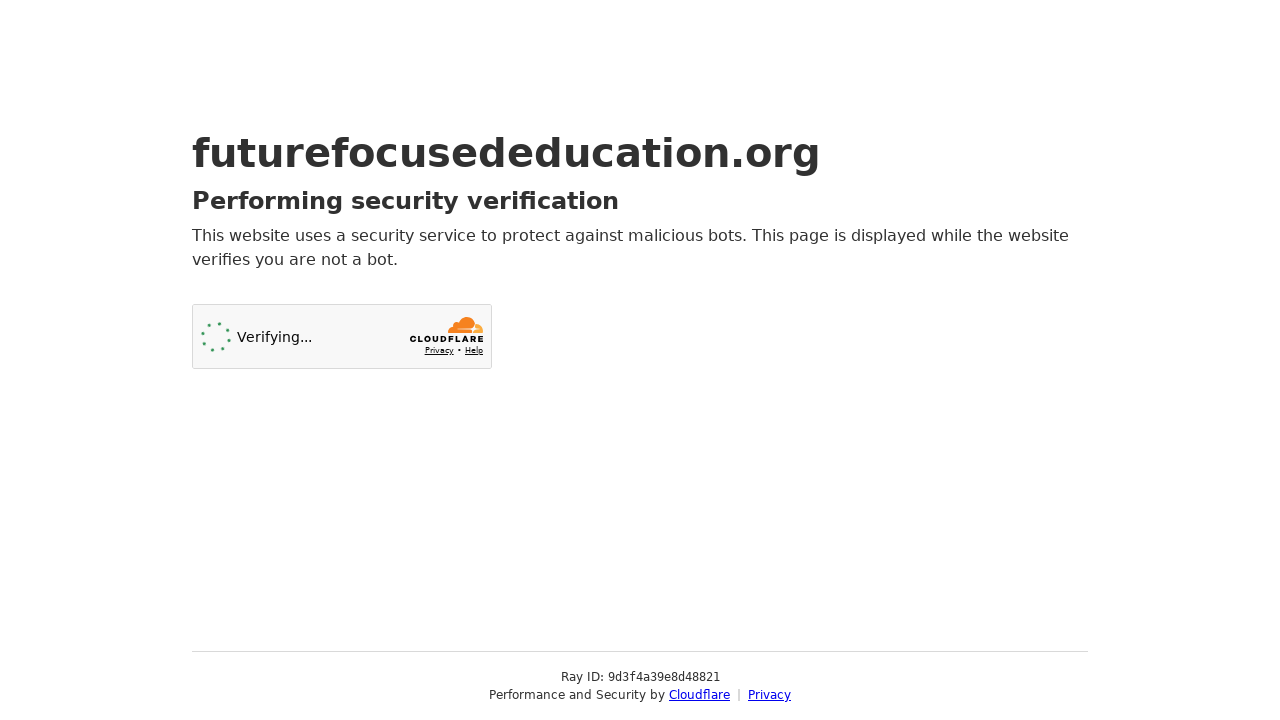

Printed results - URL: https://futurefocusededucation.org/x3-internship/, Title: Just a moment...
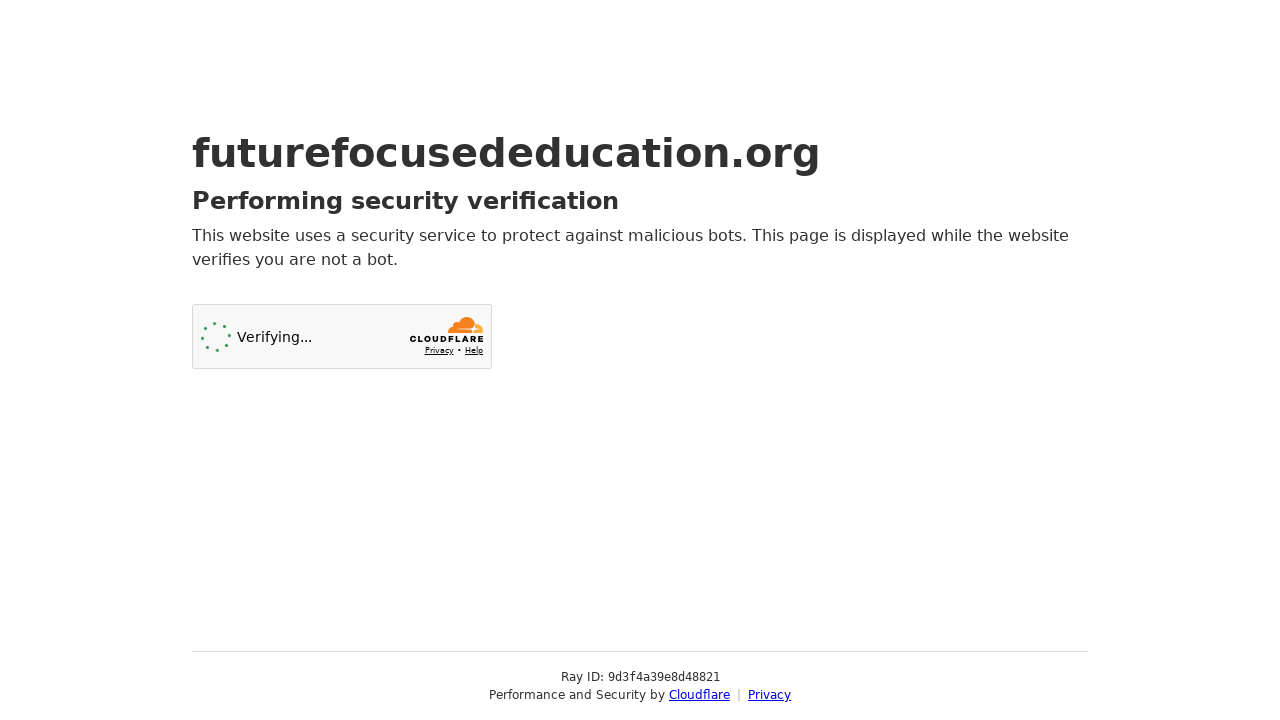

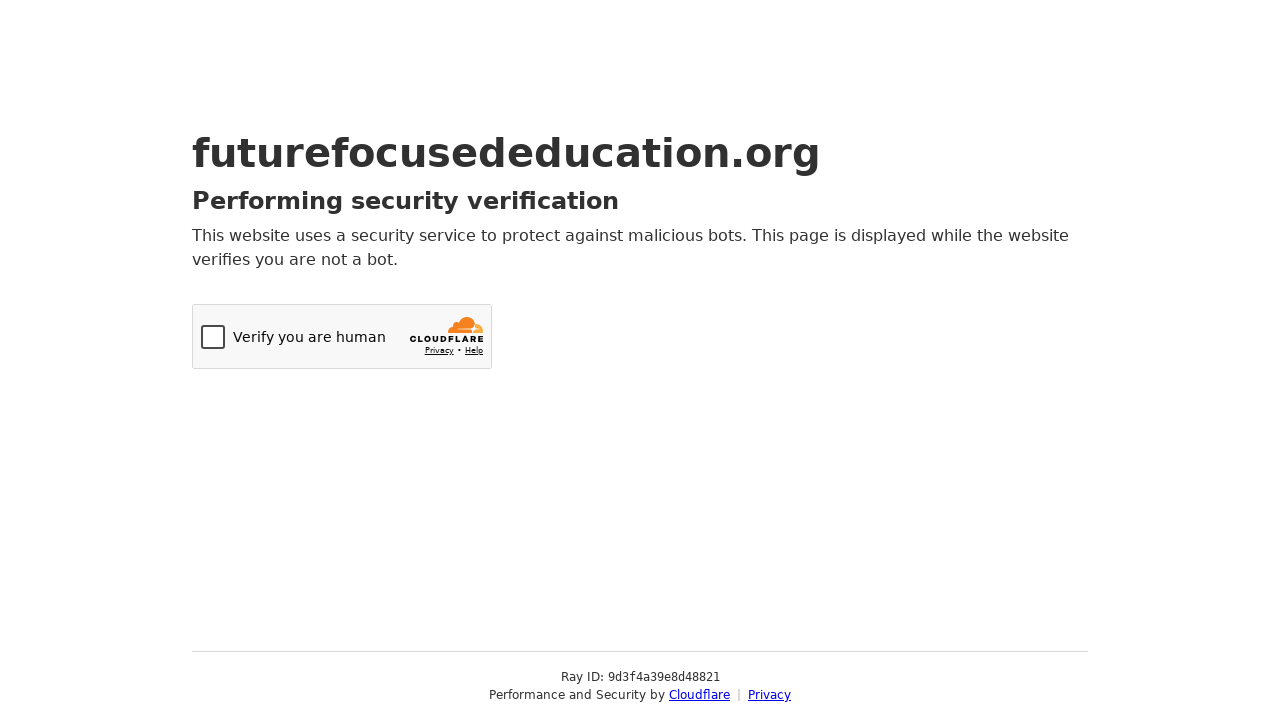